Tests JavaScript alert handling by clicking all buttons on the page and accepting the alerts that appear

Starting URL: http://the-internet.herokuapp.com/javascript_alerts

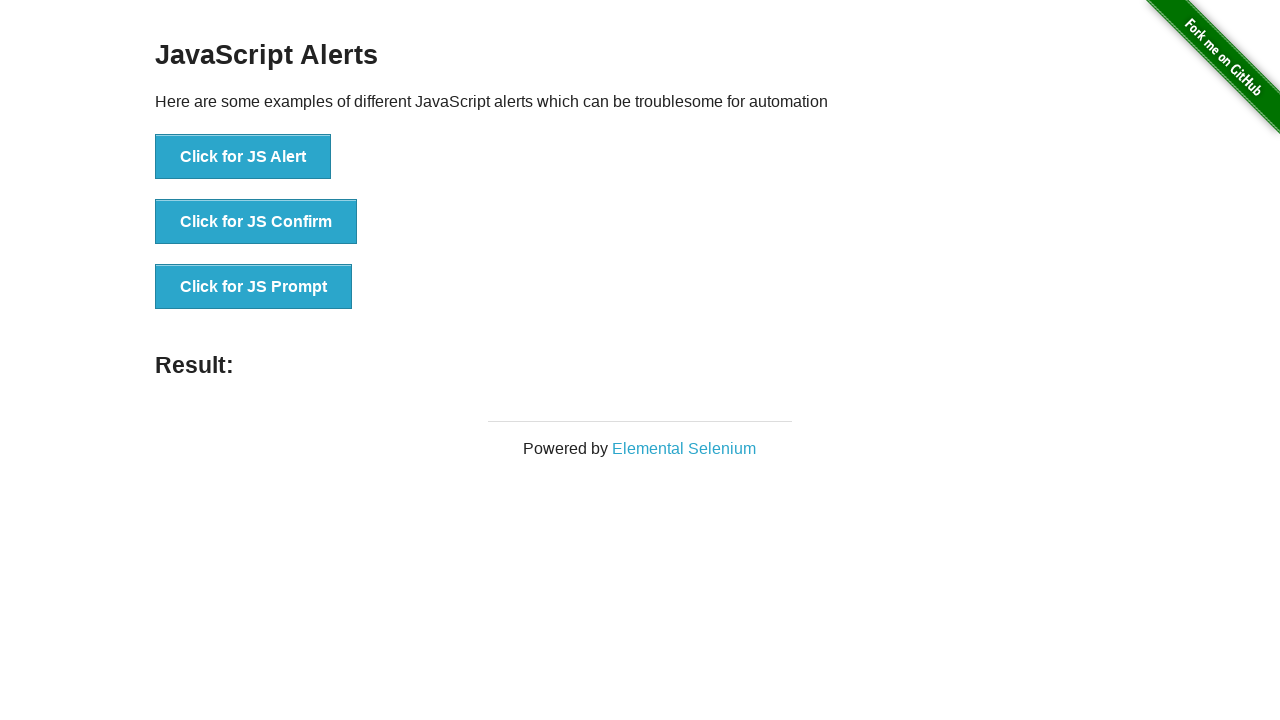

Navigated to JavaScript alerts test page
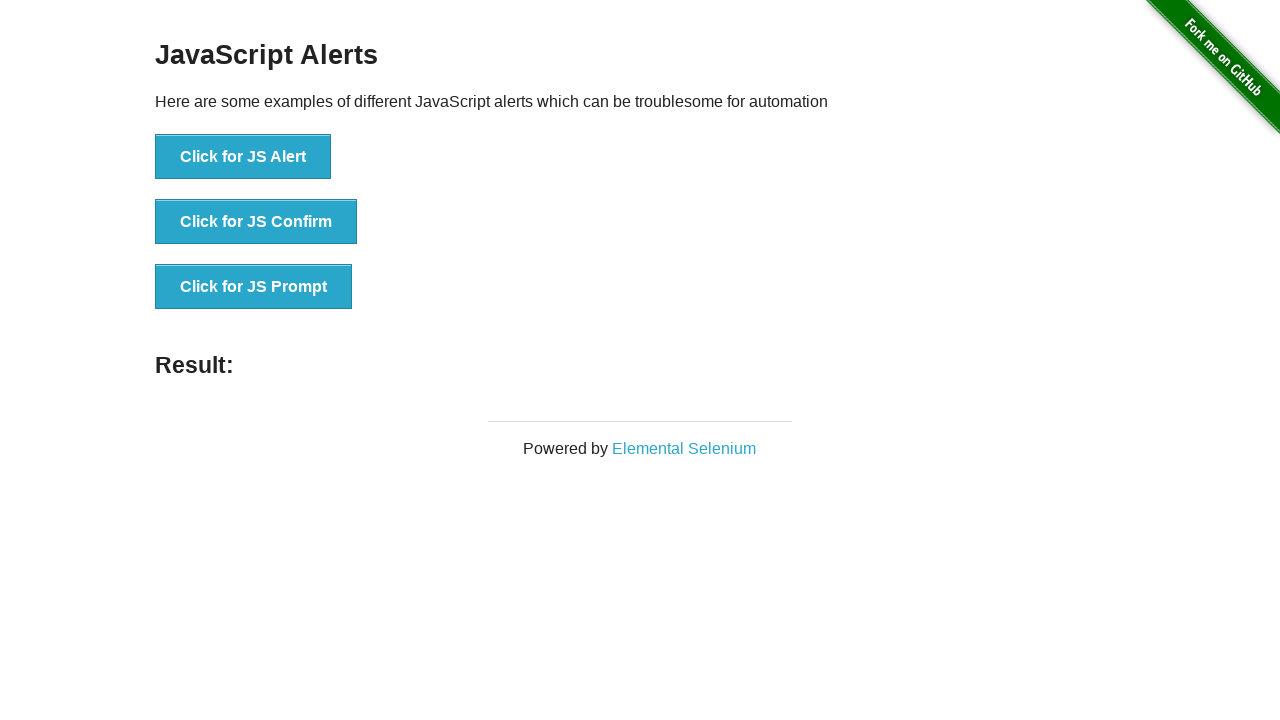

Found all buttons on the page
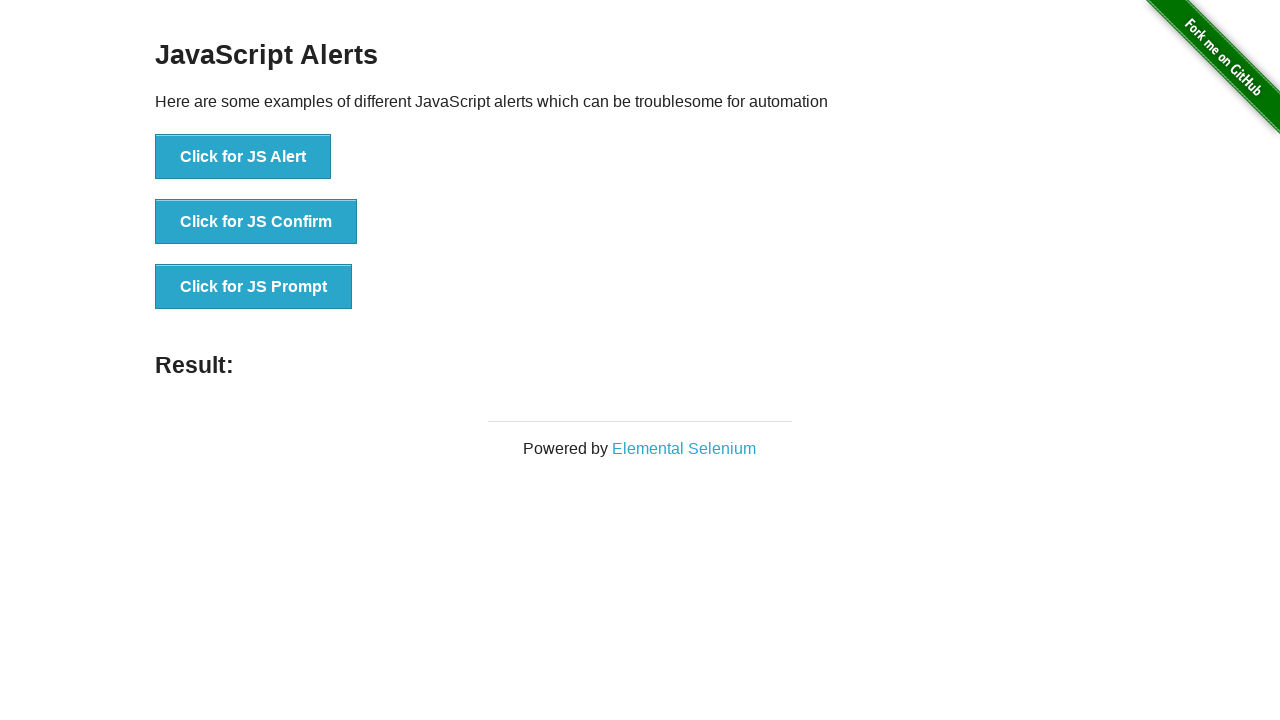

Set up alert handler to accept dialogs
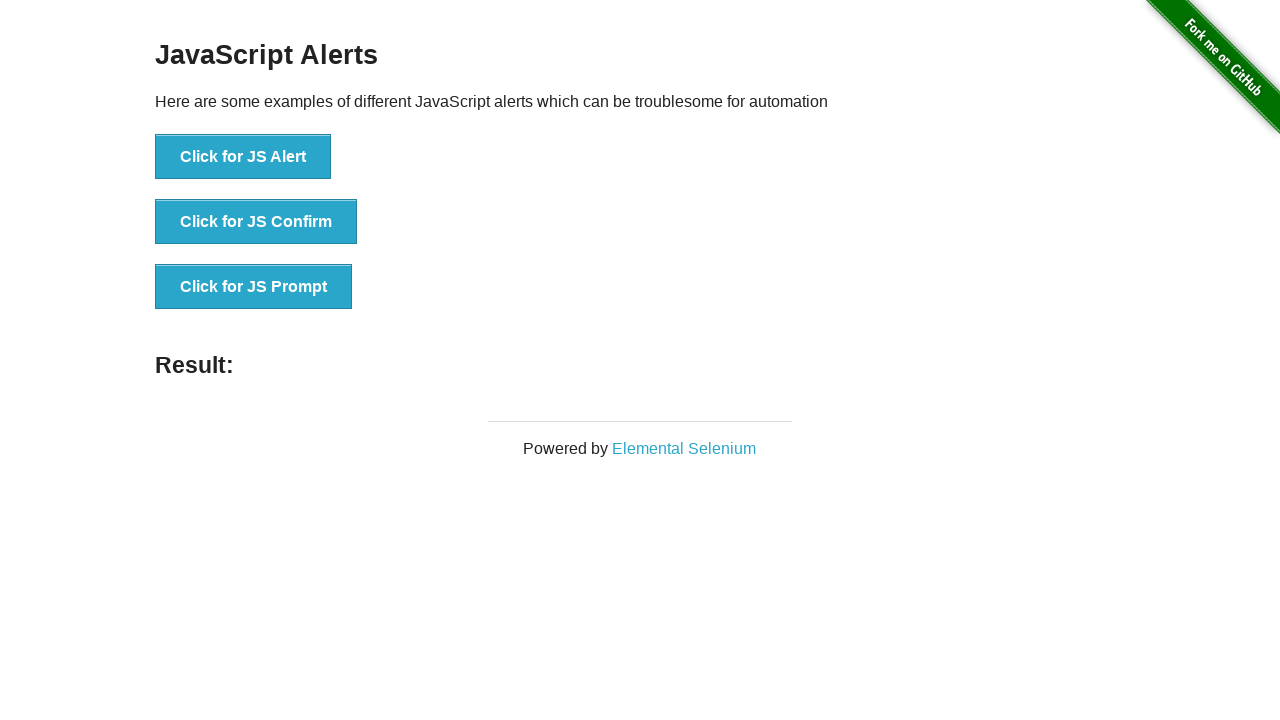

Clicked a button to trigger JavaScript alert
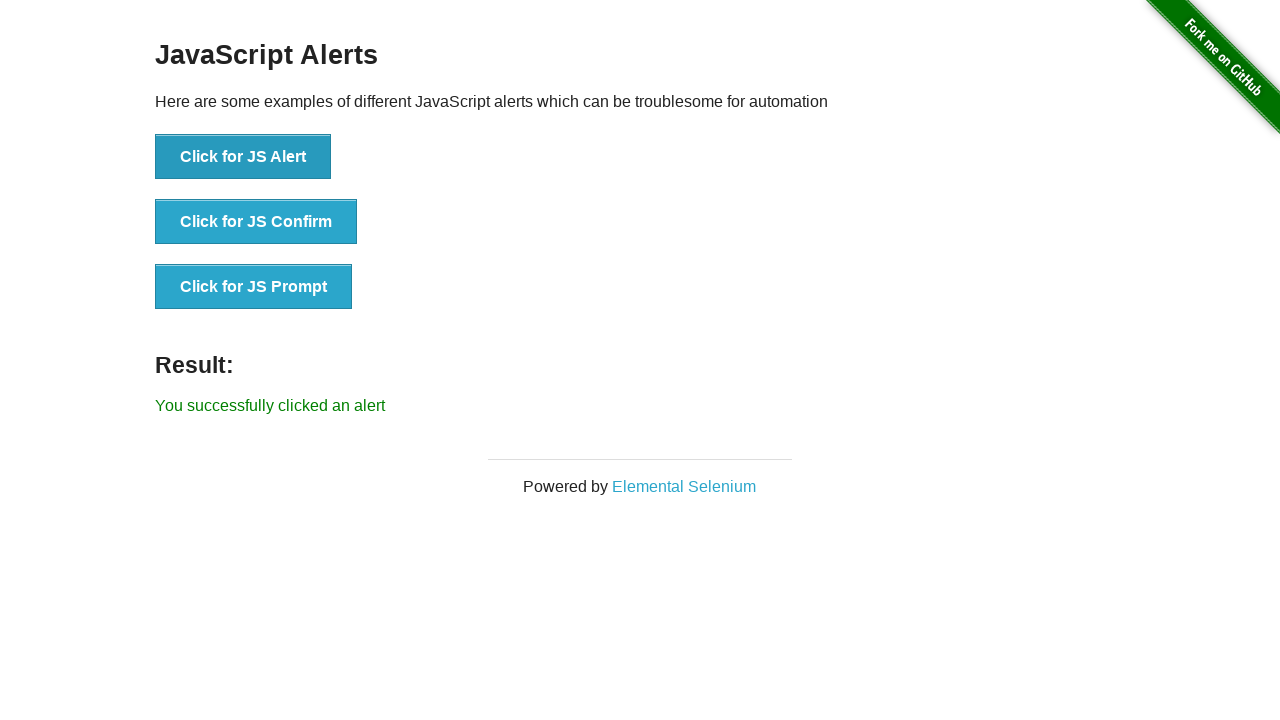

Waited for alert to be processed
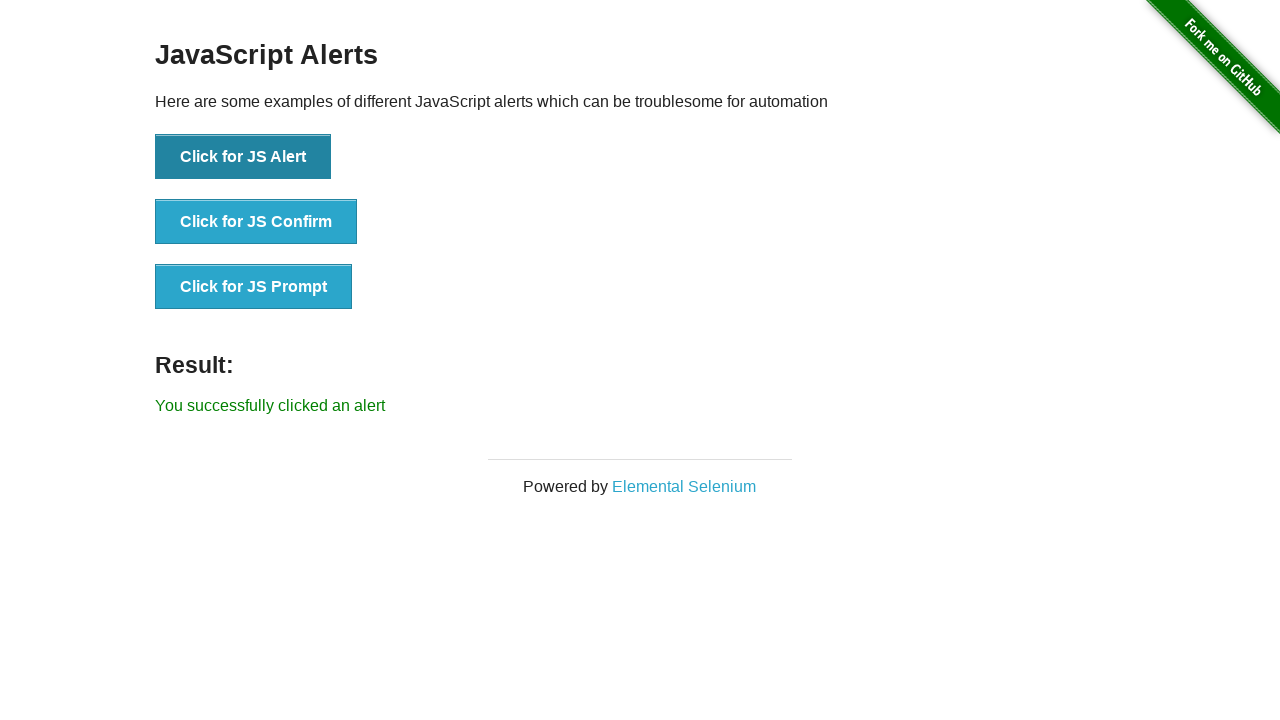

Set up alert handler to accept dialogs
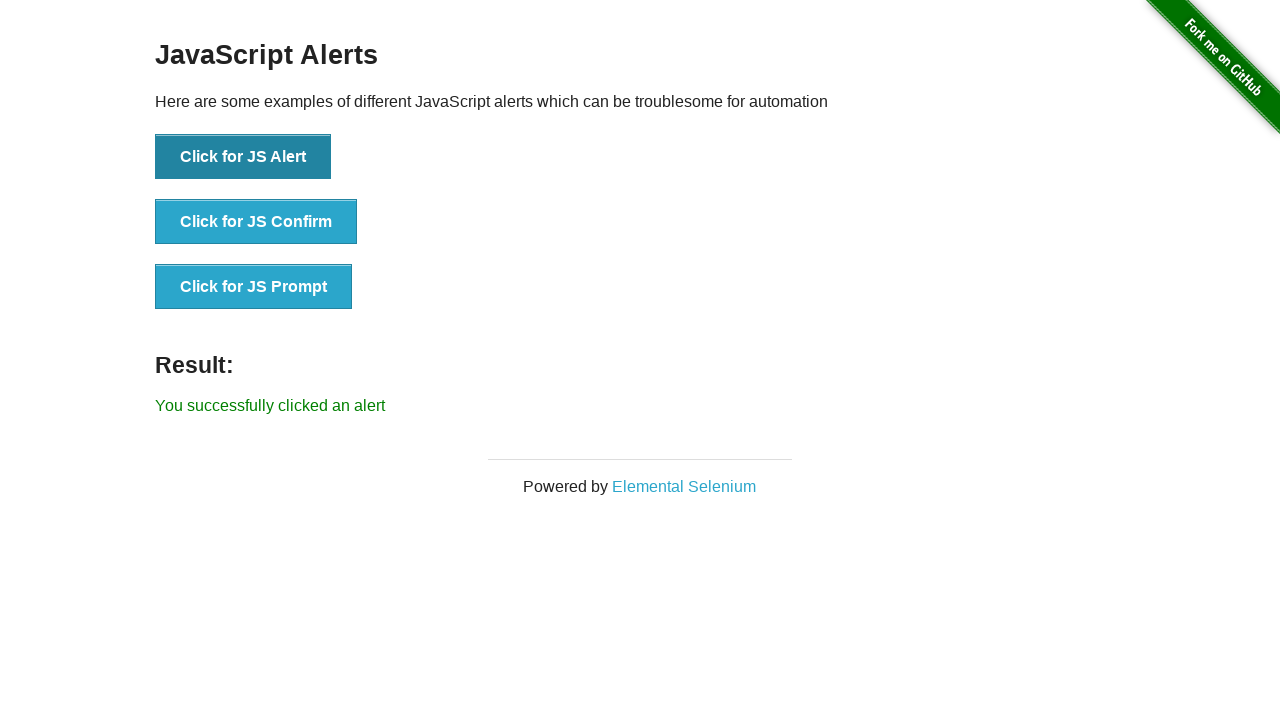

Clicked a button to trigger JavaScript alert
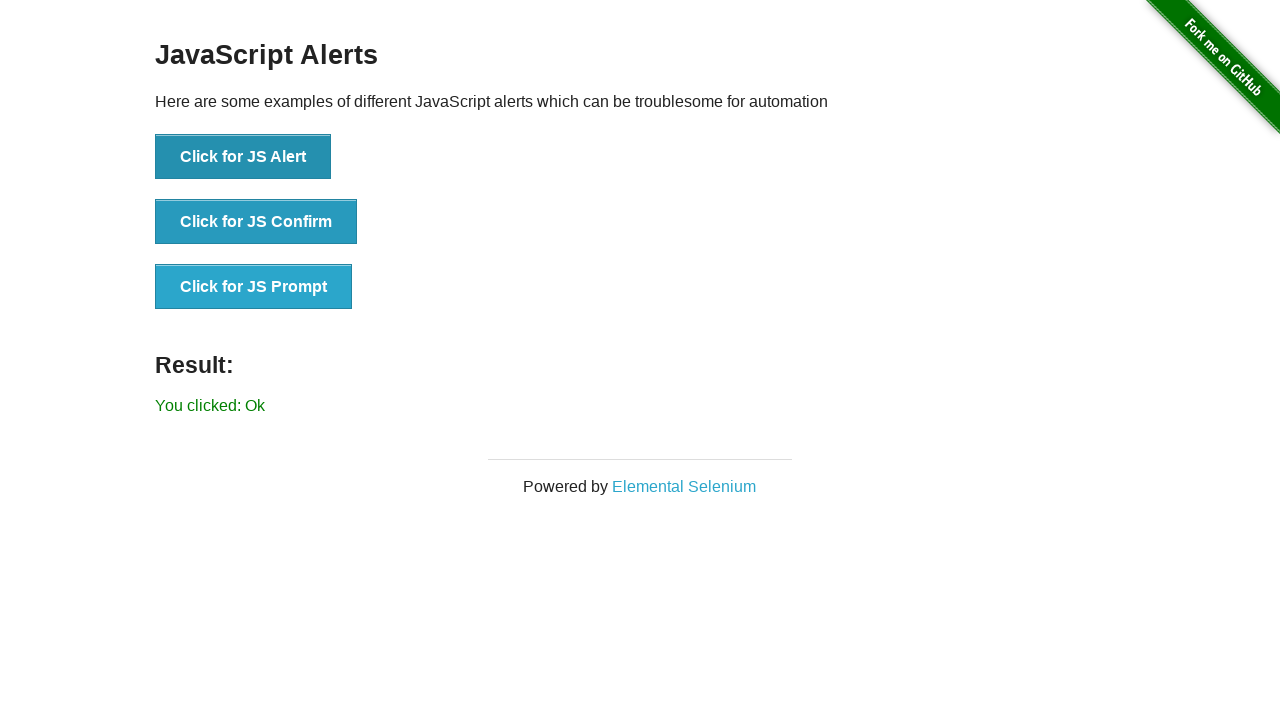

Waited for alert to be processed
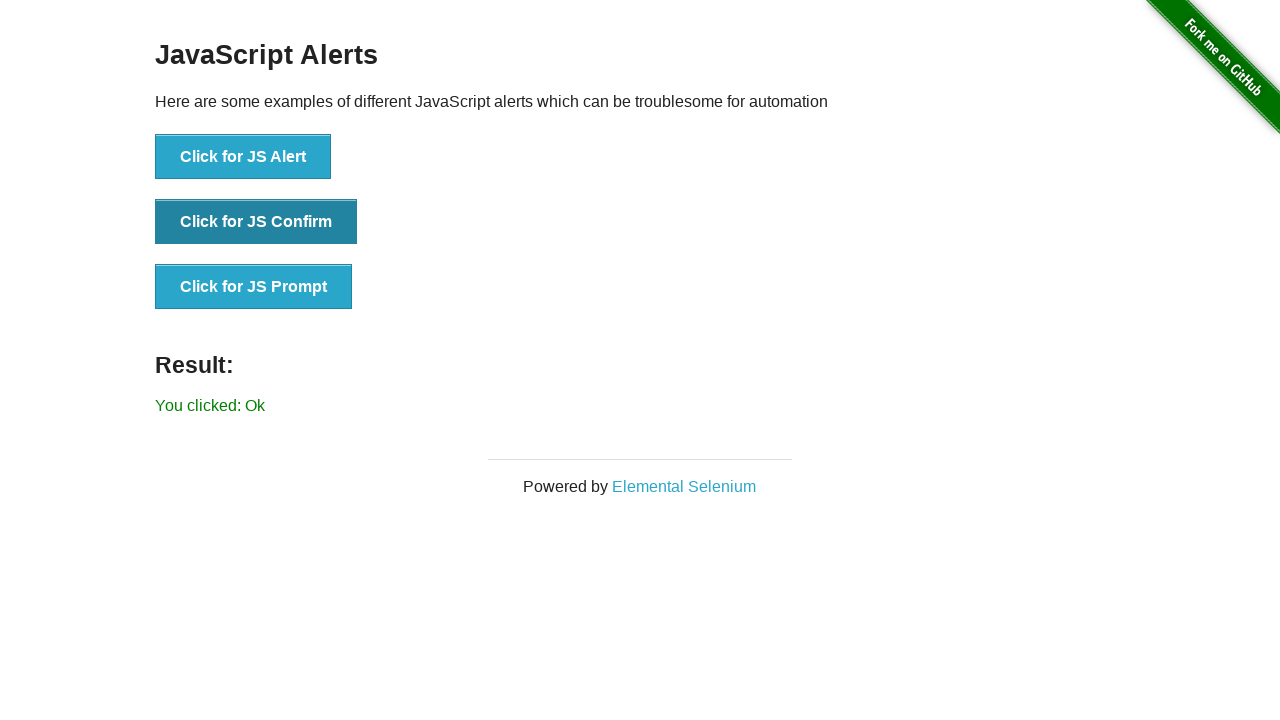

Set up alert handler to accept dialogs
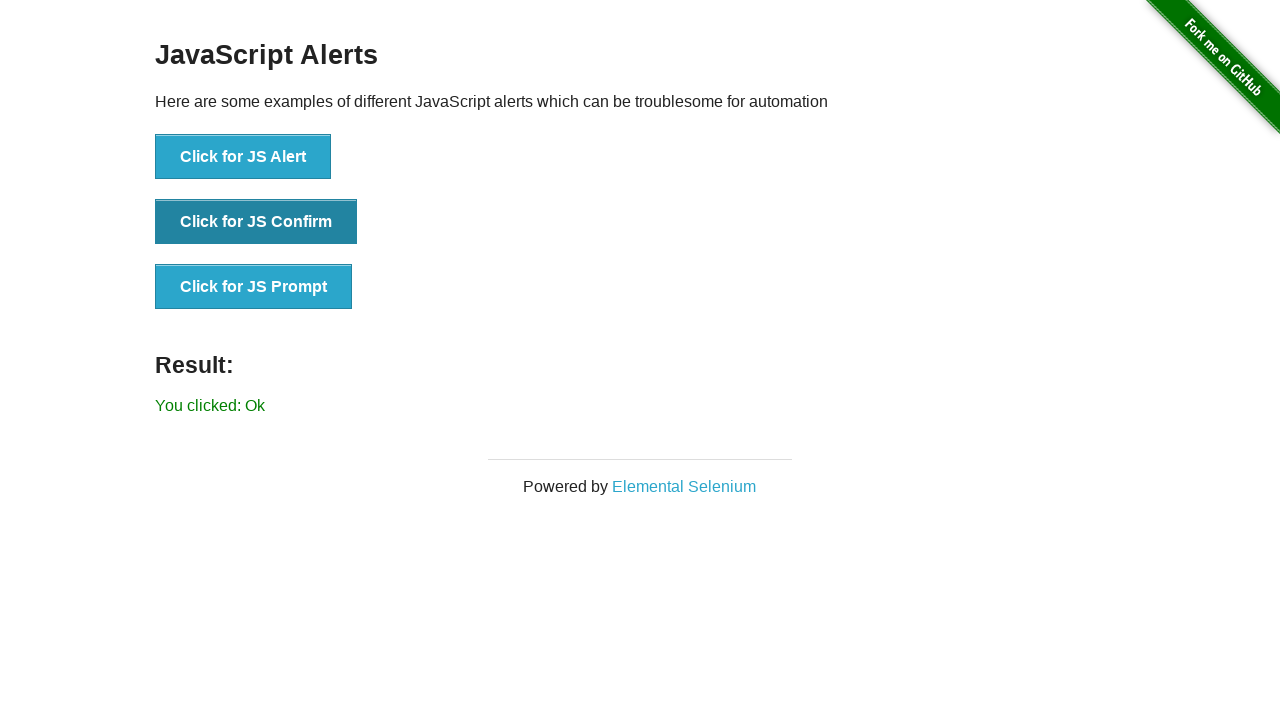

Clicked a button to trigger JavaScript alert
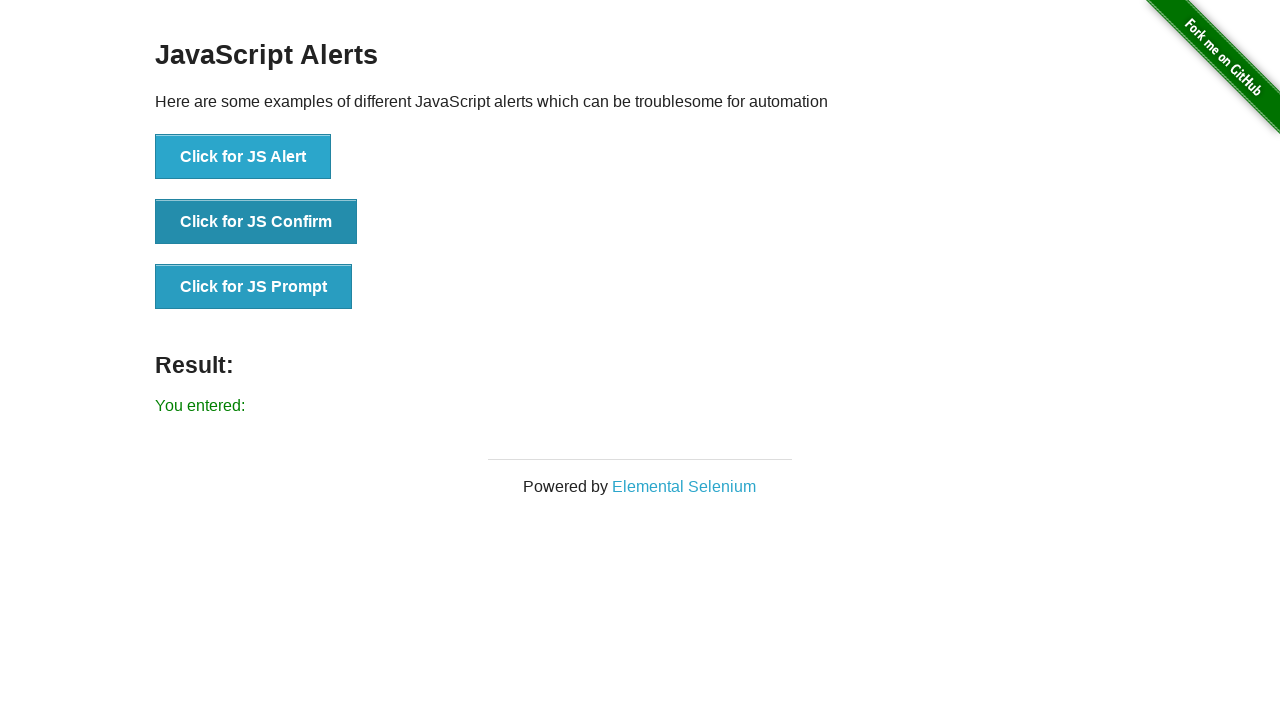

Waited for alert to be processed
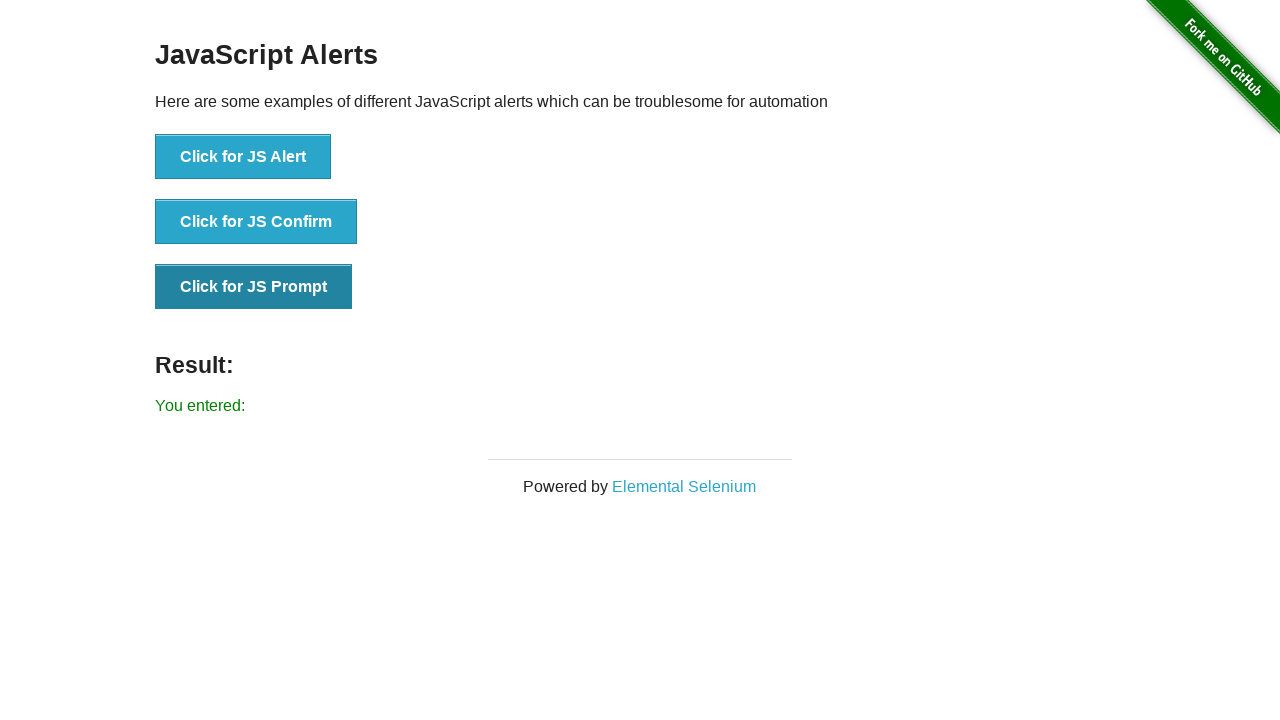

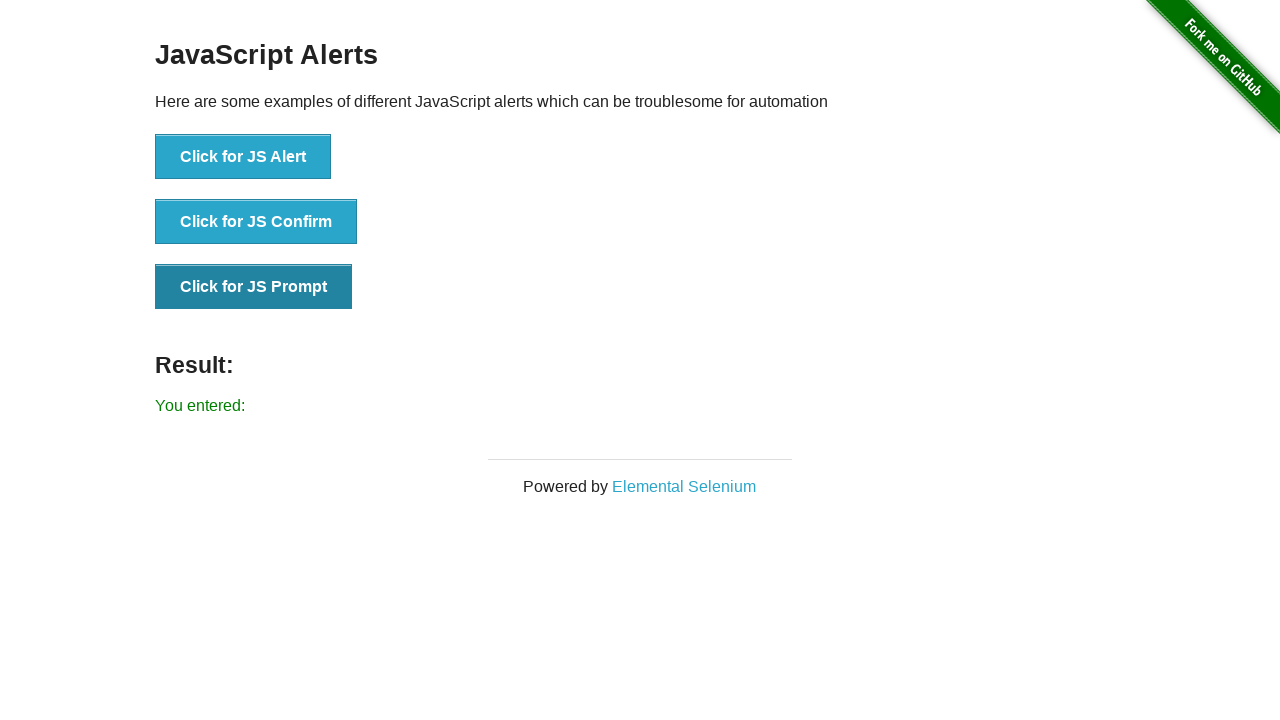